Fills username and password fields in a basic HTML form

Starting URL: https://testpages.herokuapp.com/styled/basic-html-form-test.html

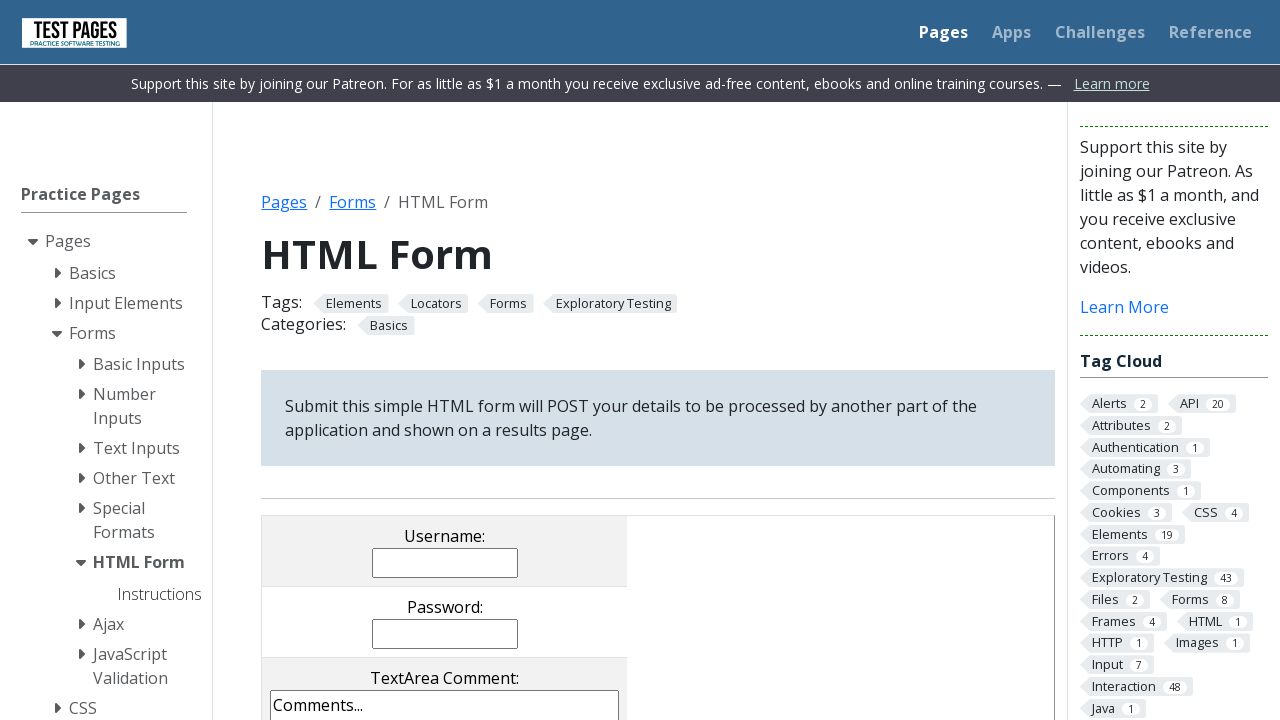

Filled username field with 'TestUser' on input[name='username']
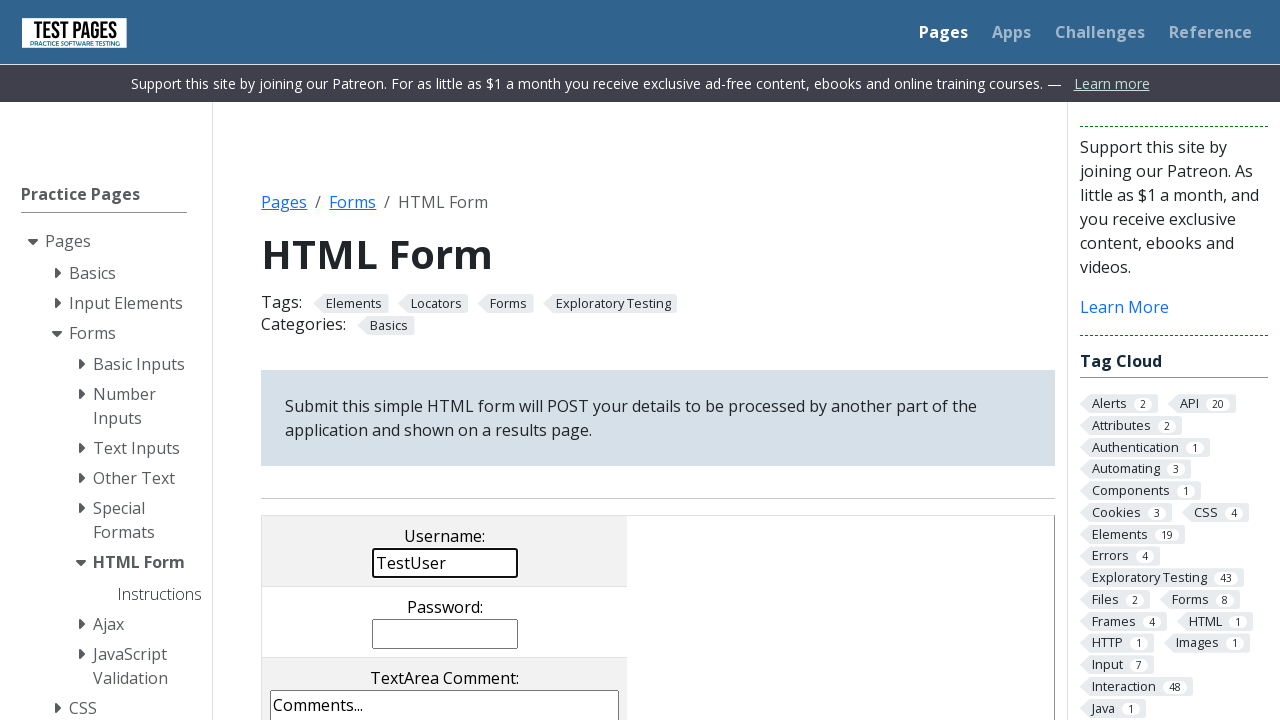

Filled password field with 'TestPassword' on input[name='password']
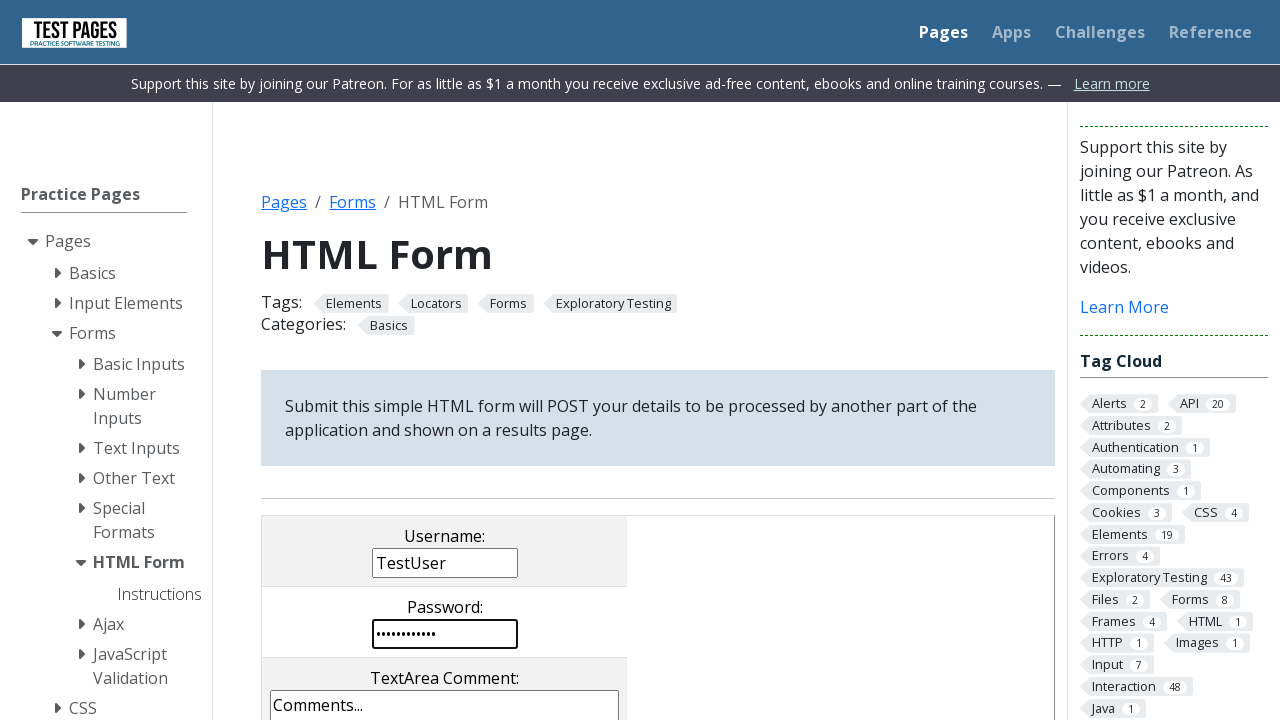

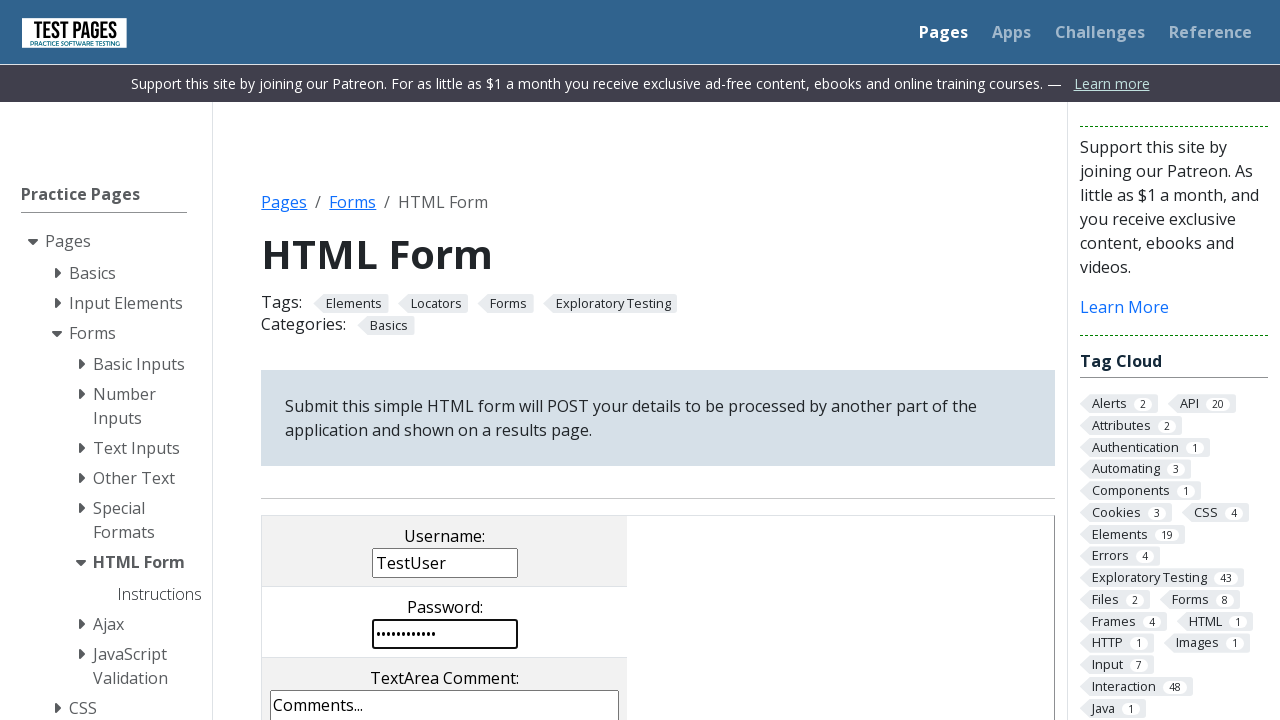